Tests right-click context menu functionality by right-clicking an element, hovering over a menu item, and clicking it

Starting URL: http://swisnl.github.io/jQuery-contextMenu/demo.html

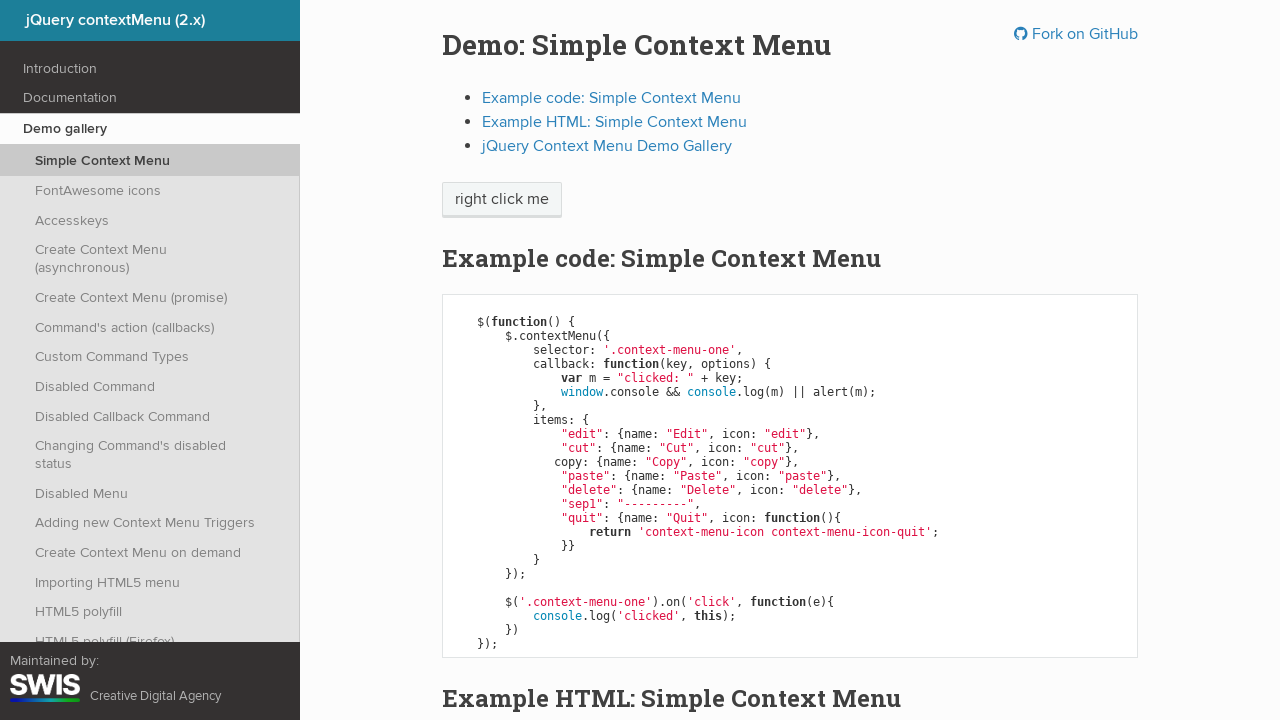

Right-clicked on the context menu trigger element at (502, 200) on span.context-menu-one
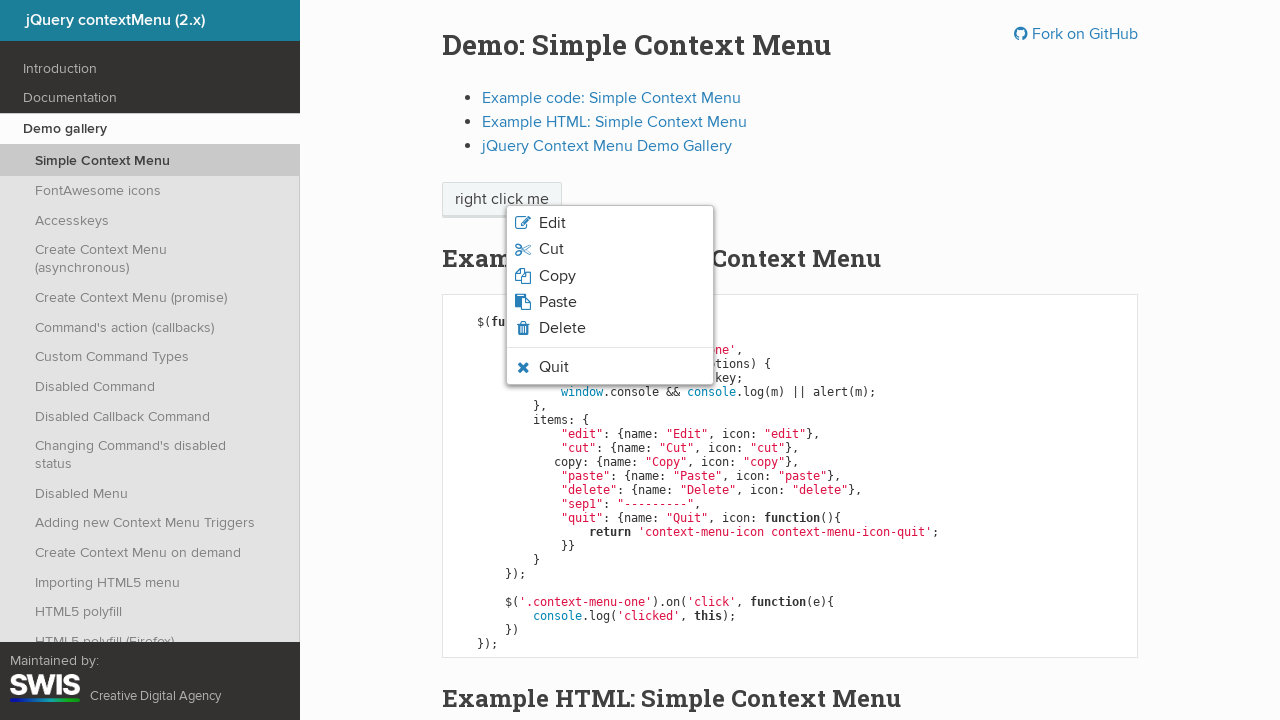

Verified quit option is visible in context menu
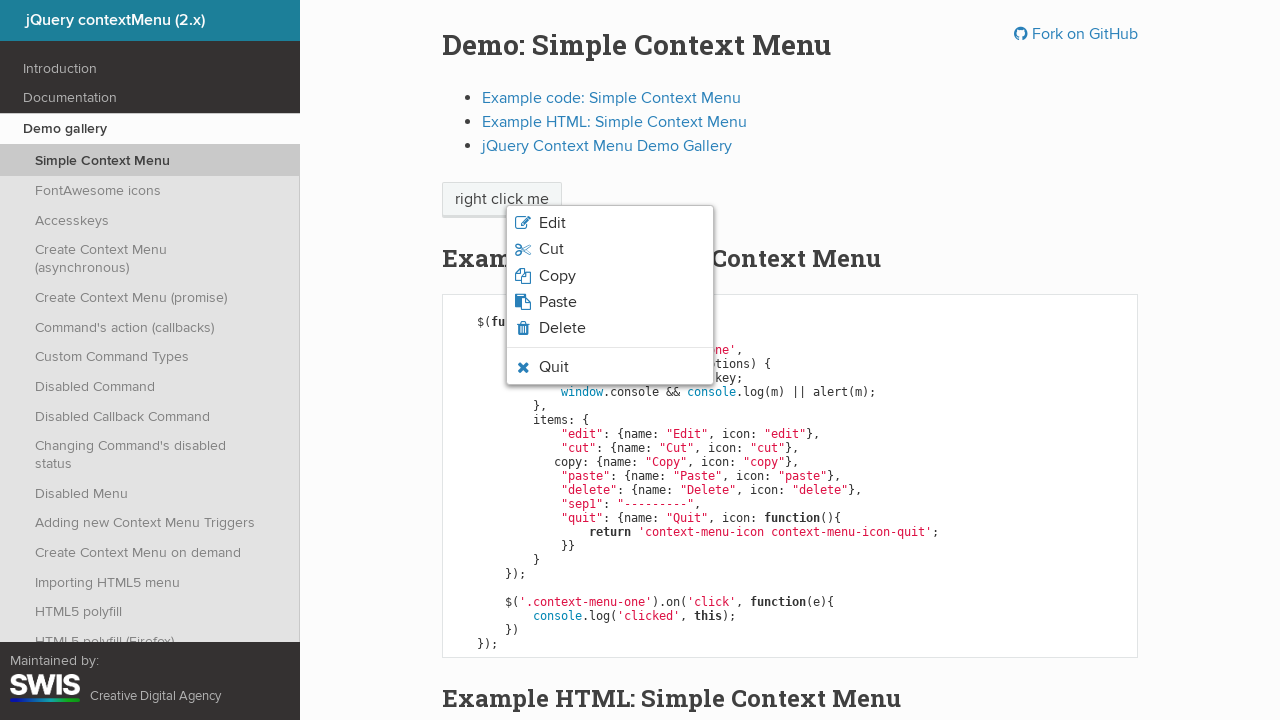

Hovered over the quit menu option at (610, 367) on li.context-menu-icon-quit
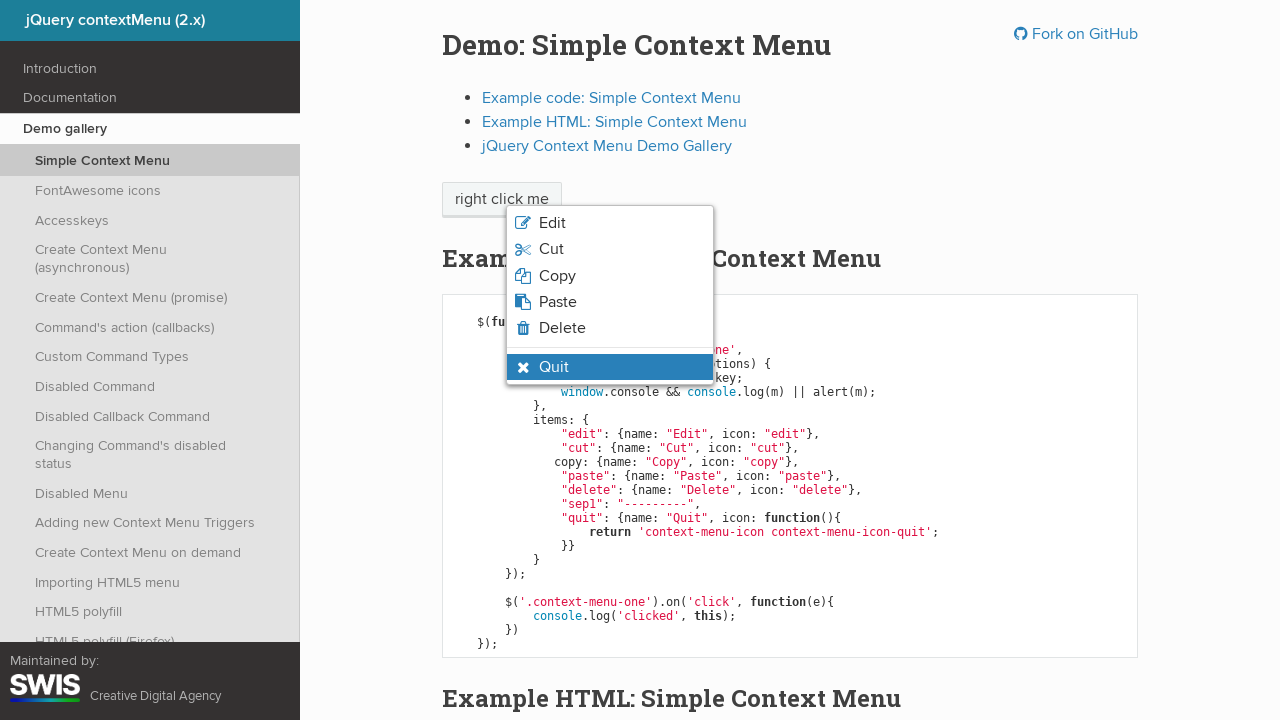

Verified quit option has hover state applied
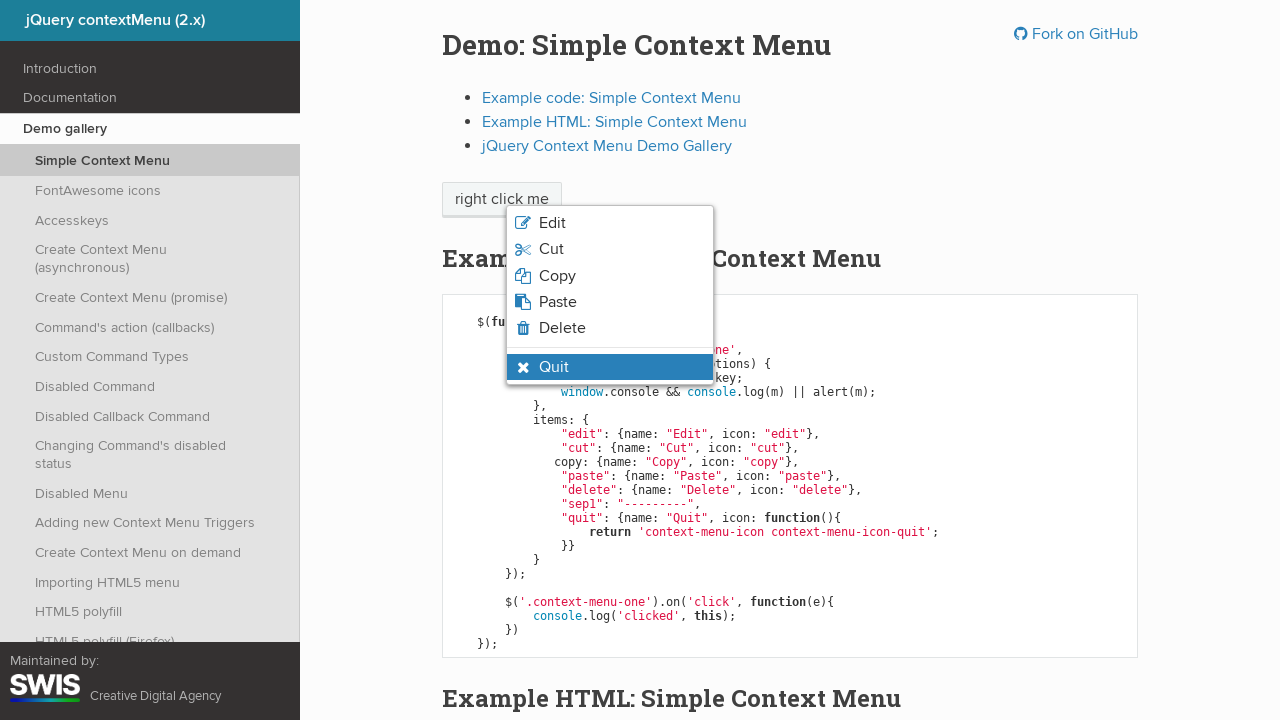

Clicked the quit menu option at (610, 367) on li.context-menu-icon-quit
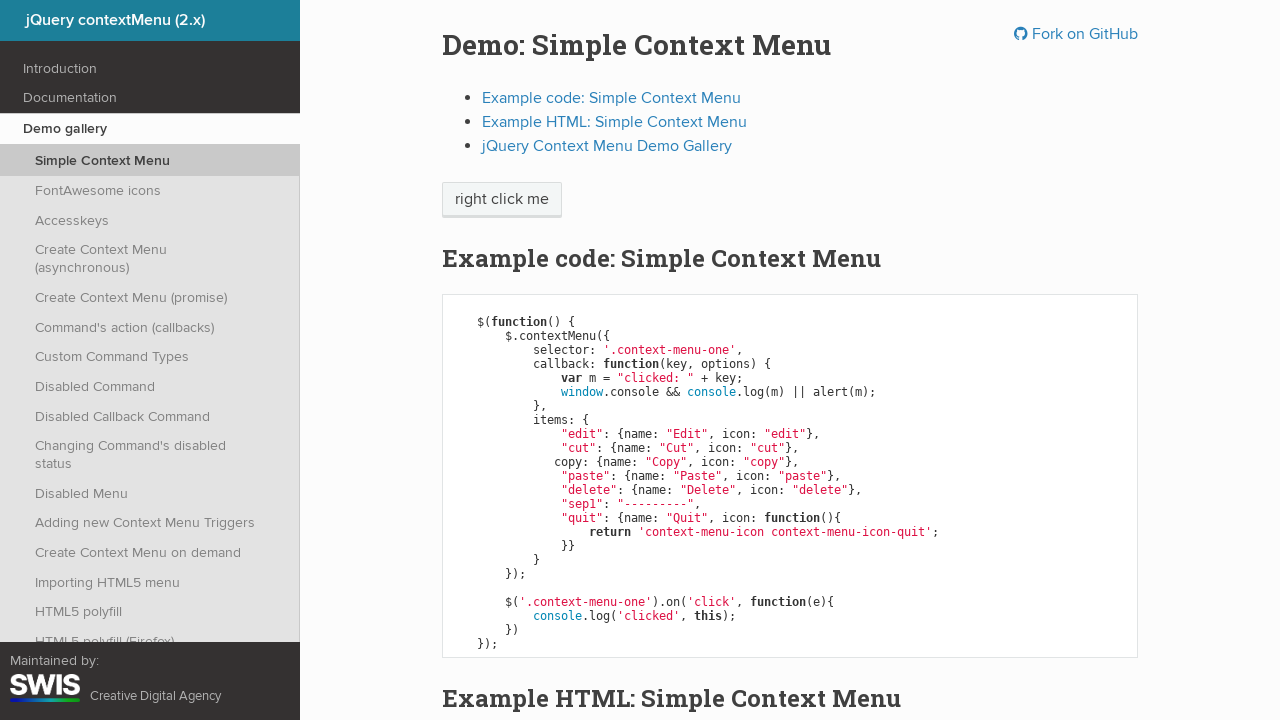

Set up dialog handler to accept confirmation alert
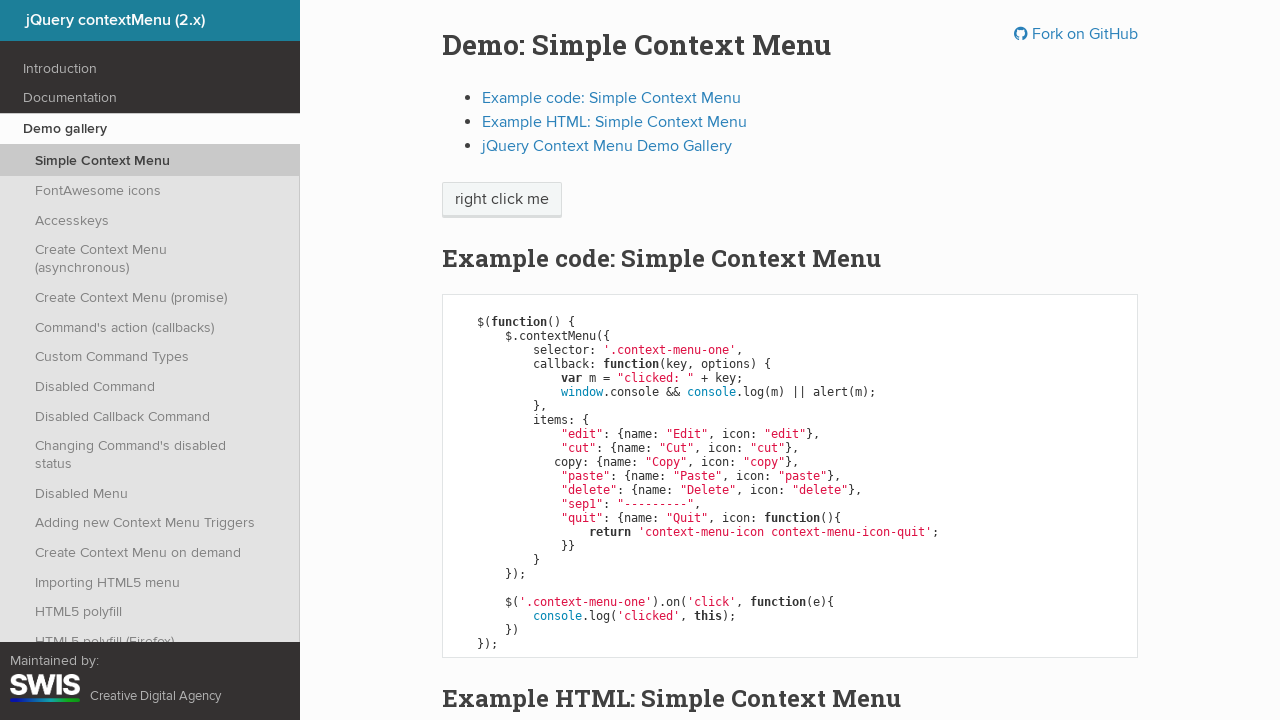

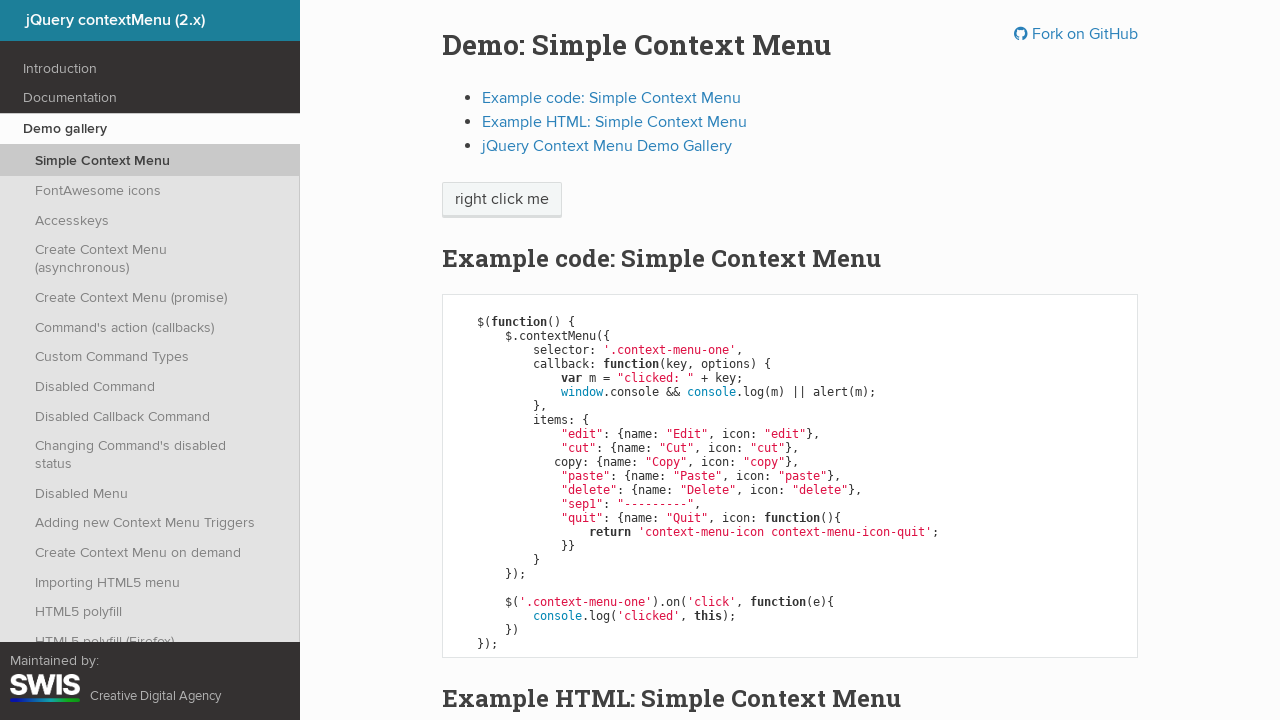